Tests drag and drop functionality by dragging element A to element B's position and verifying the drop was successful

Starting URL: https://the-internet.herokuapp.com/drag_and_drop

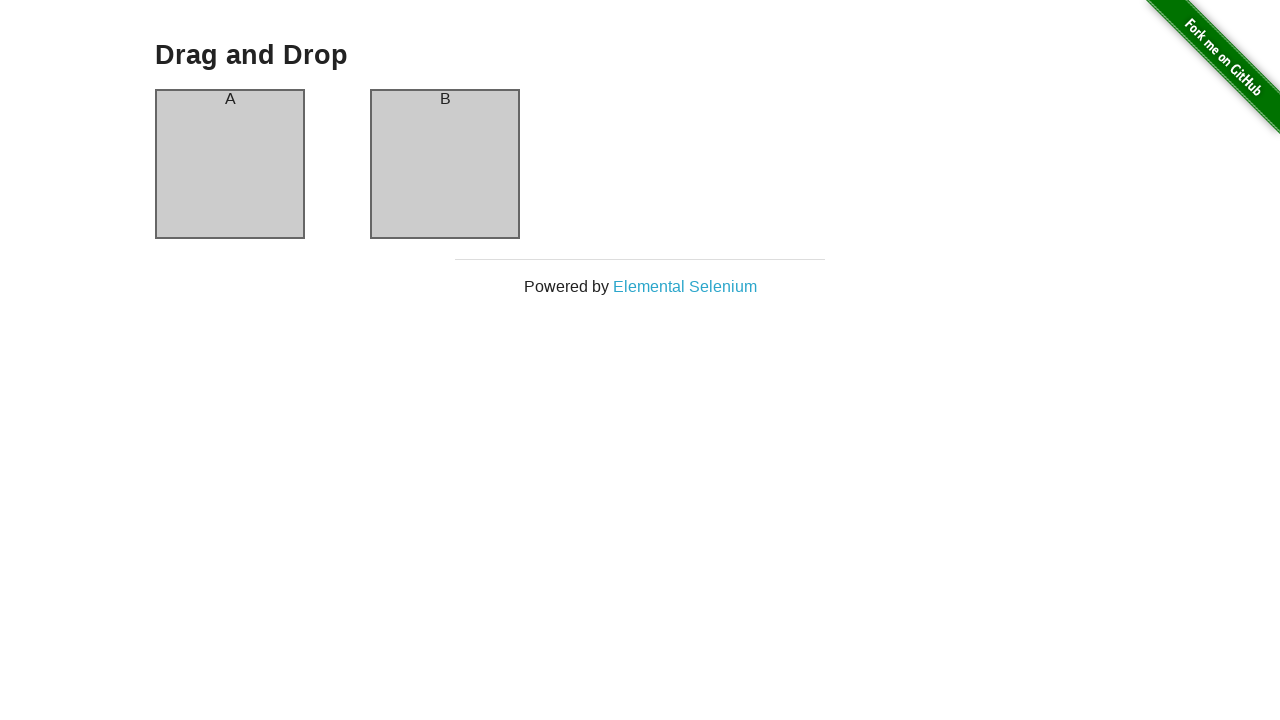

Navigated to drag and drop test page
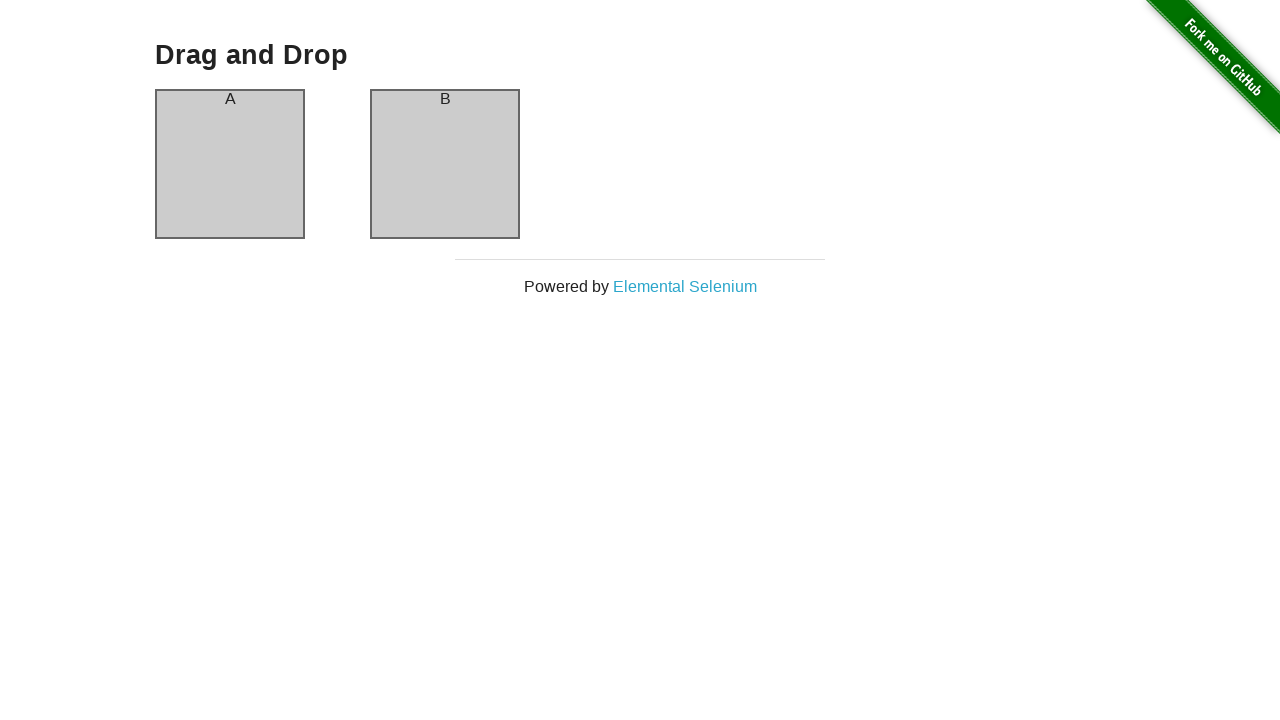

Located source element (column A)
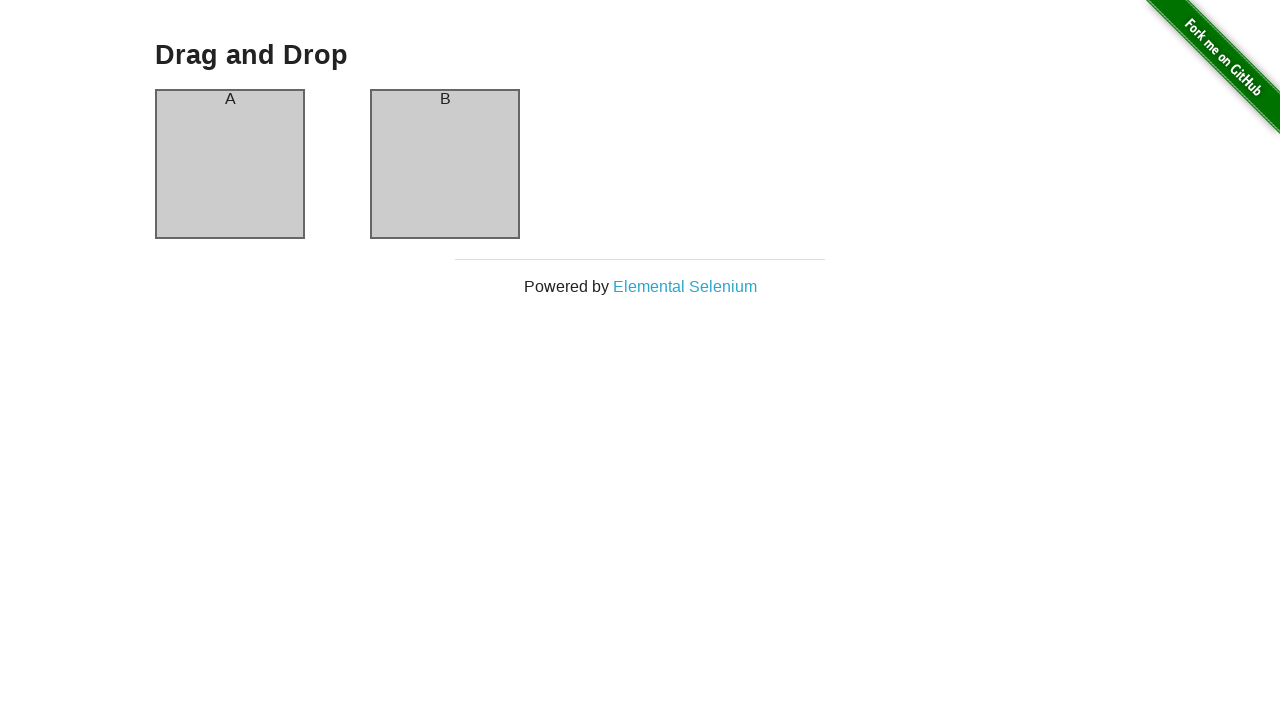

Located target element (column B)
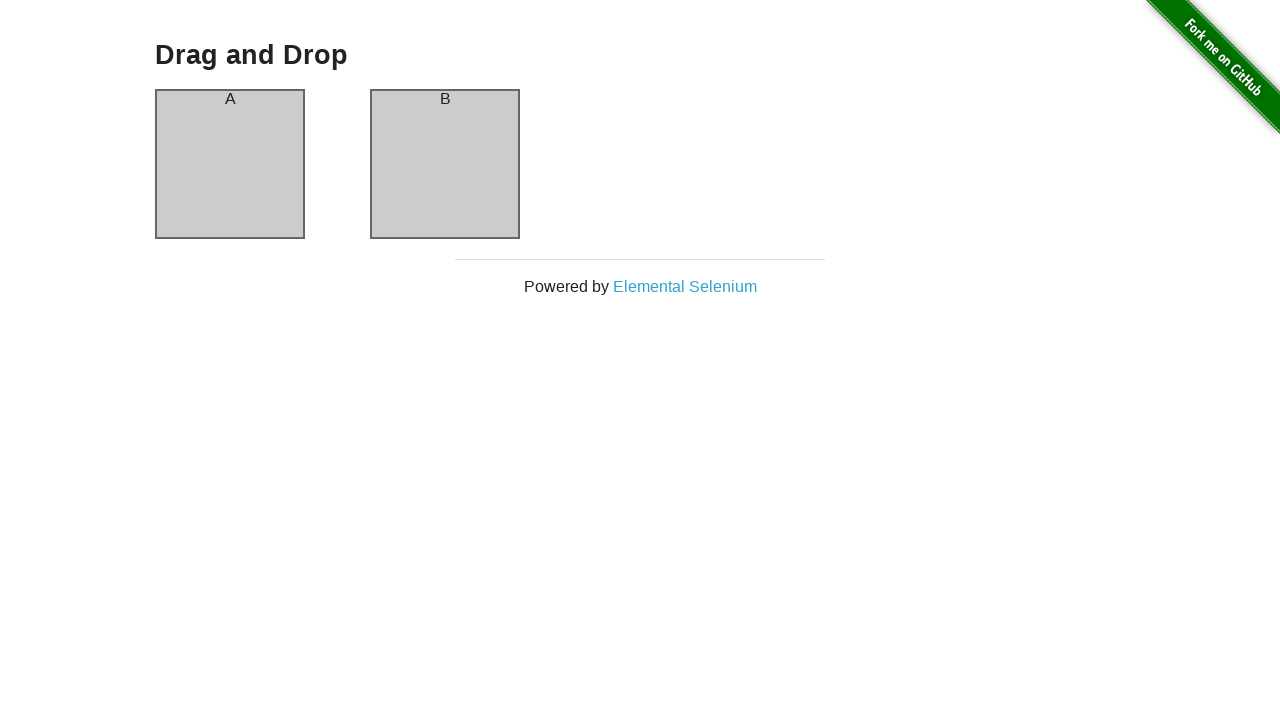

Dragged element A to element B's position at (445, 164)
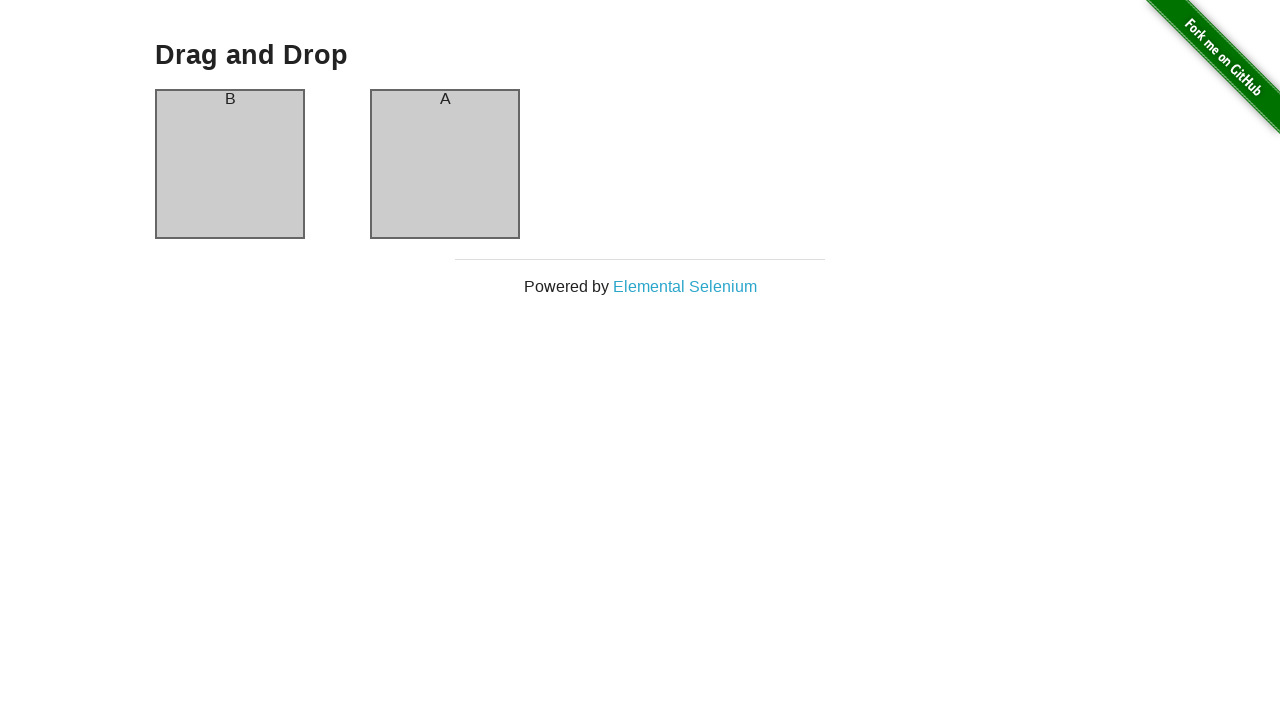

Waited for UI to update after drag and drop
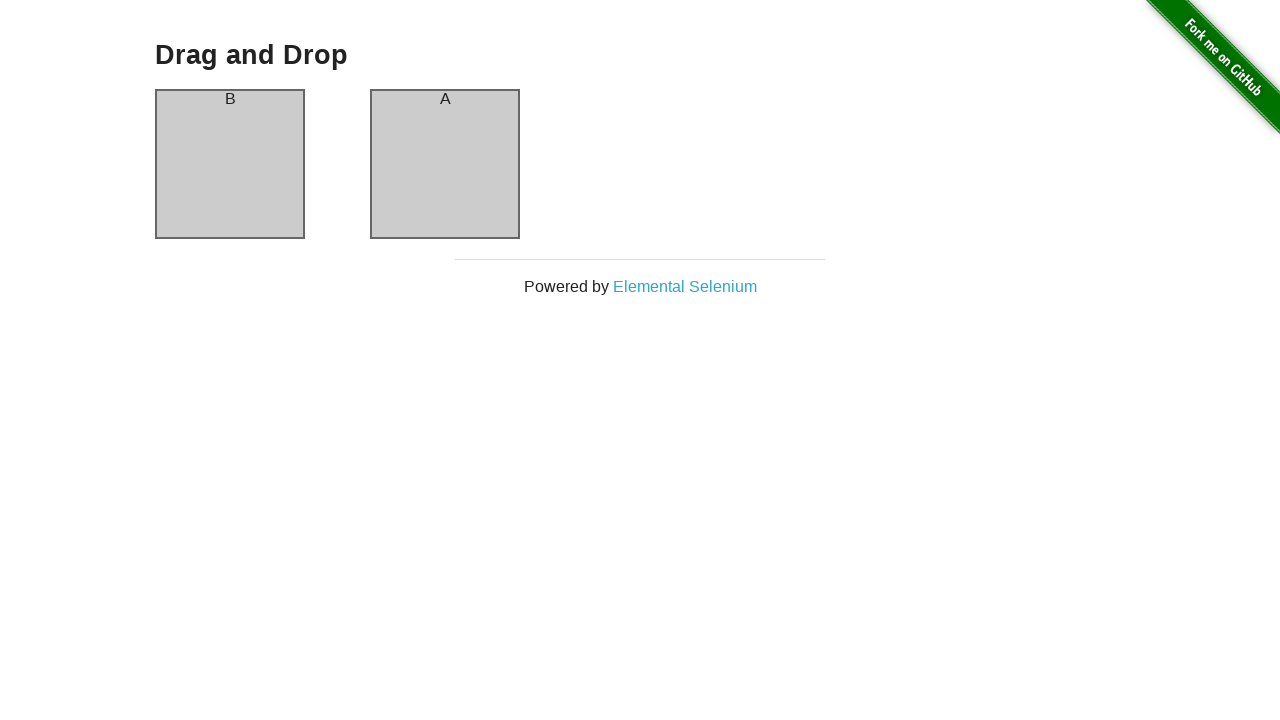

Verified element A is now in column B
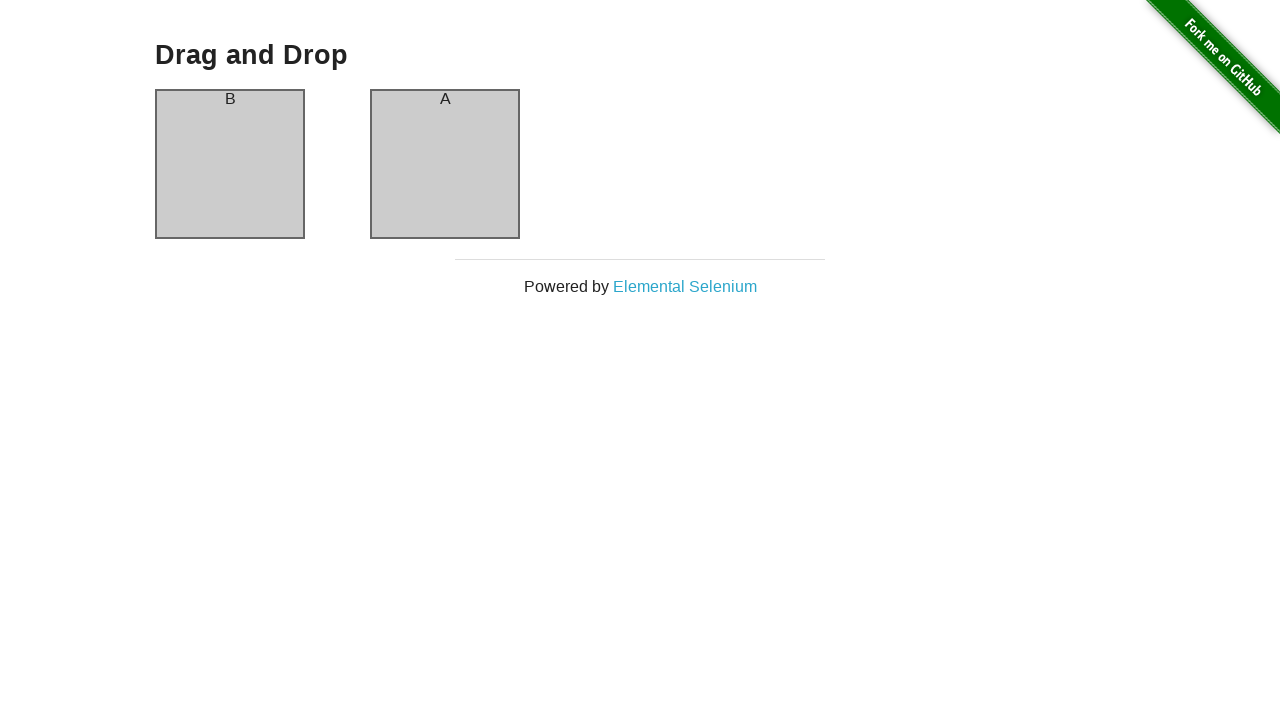

Verified element B is now in column A - drag and drop successful
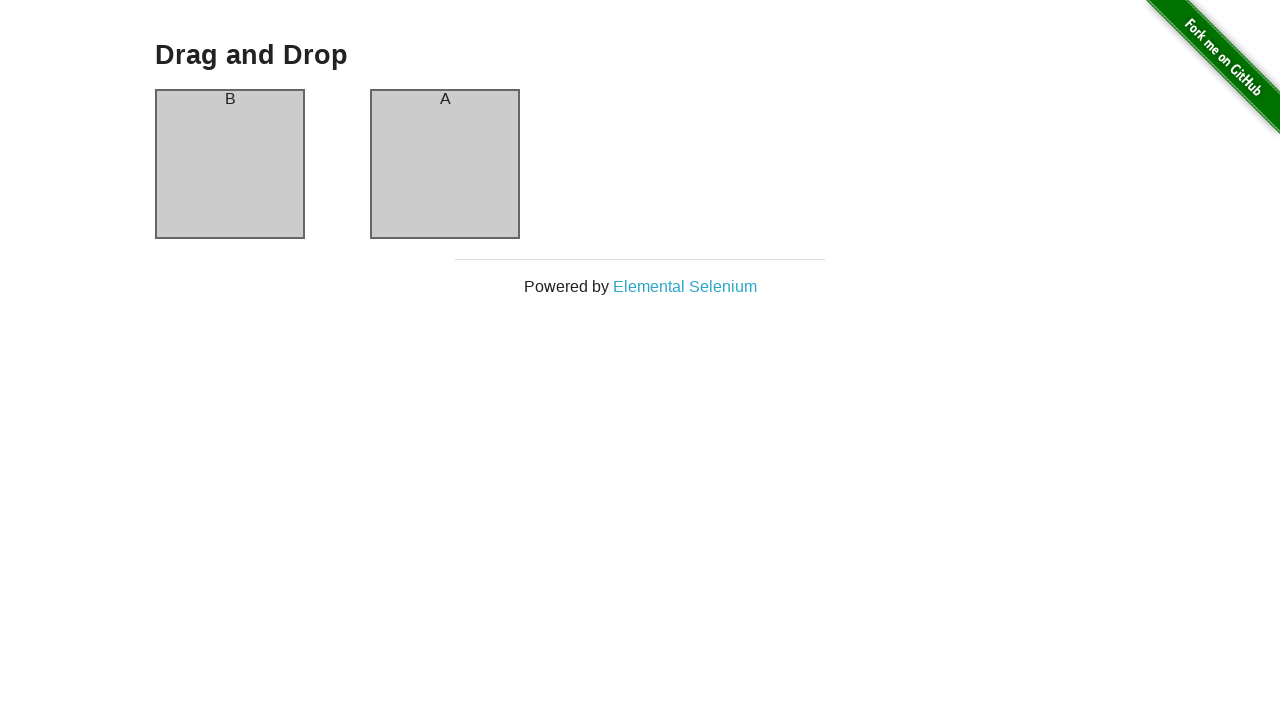

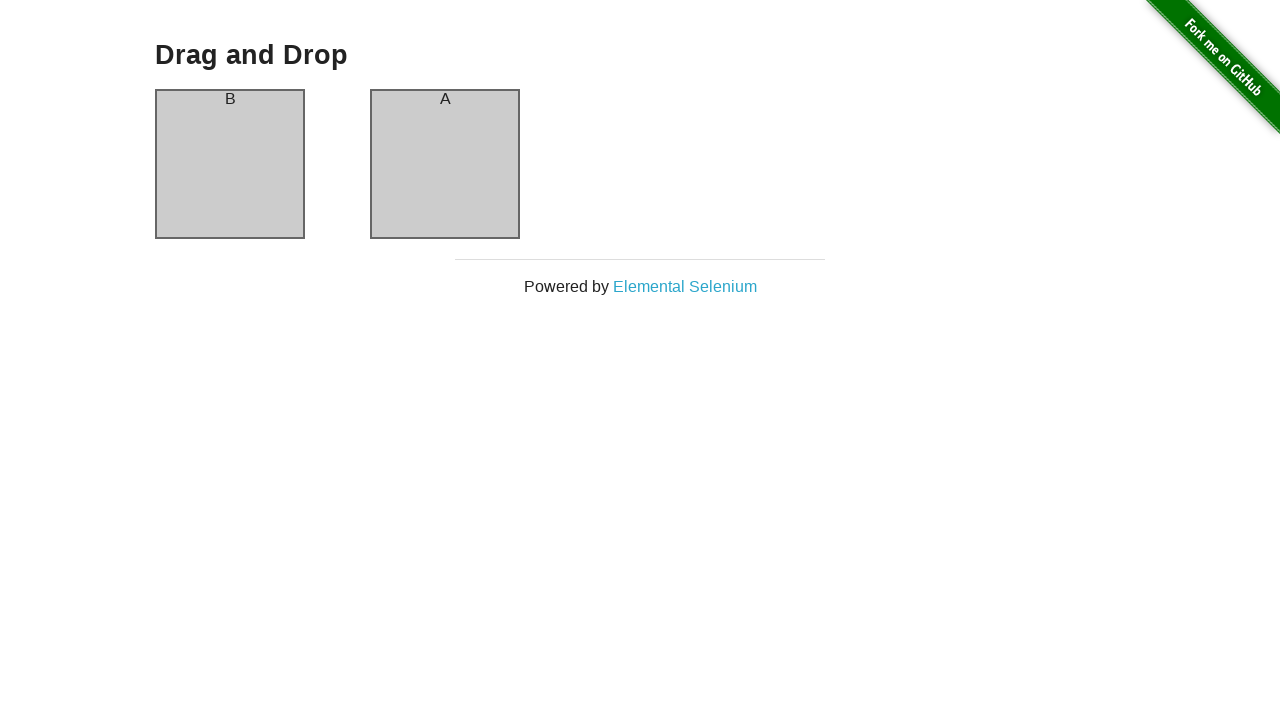